Navigates to GitHub homepage and verifies the page loads successfully by checking that the page title is present

Starting URL: https://github.com

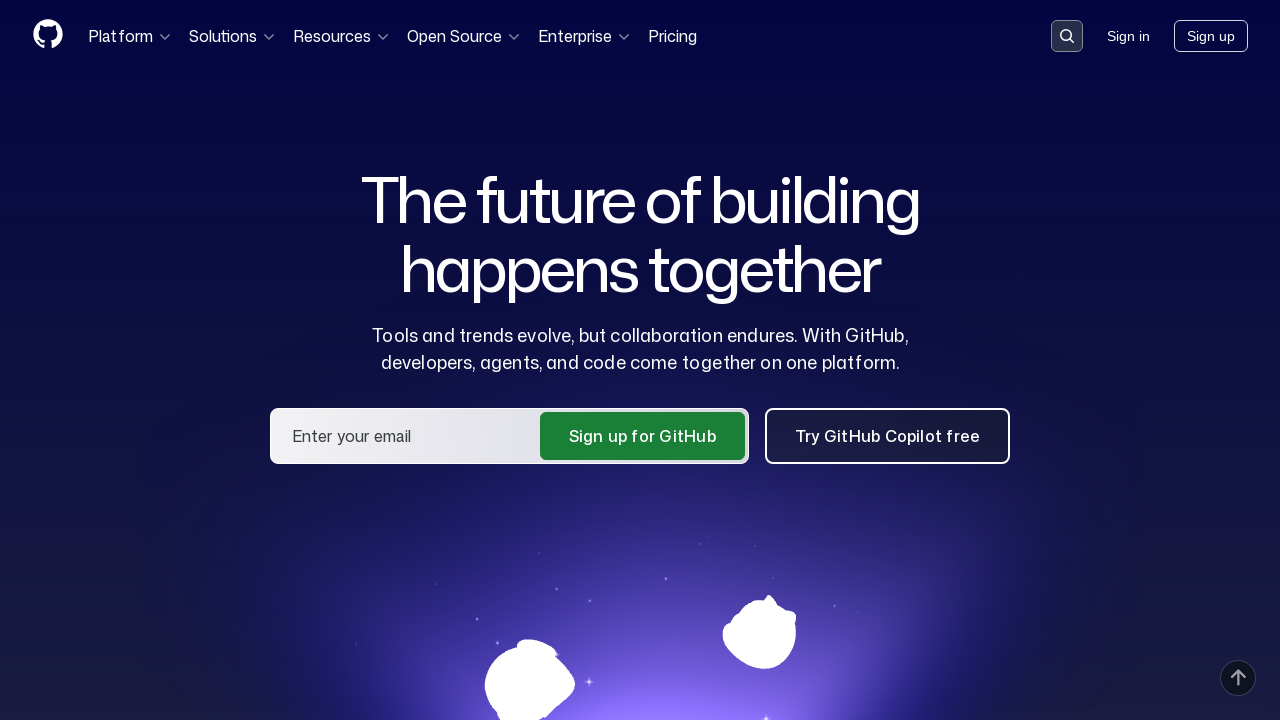

Navigated to GitHub homepage
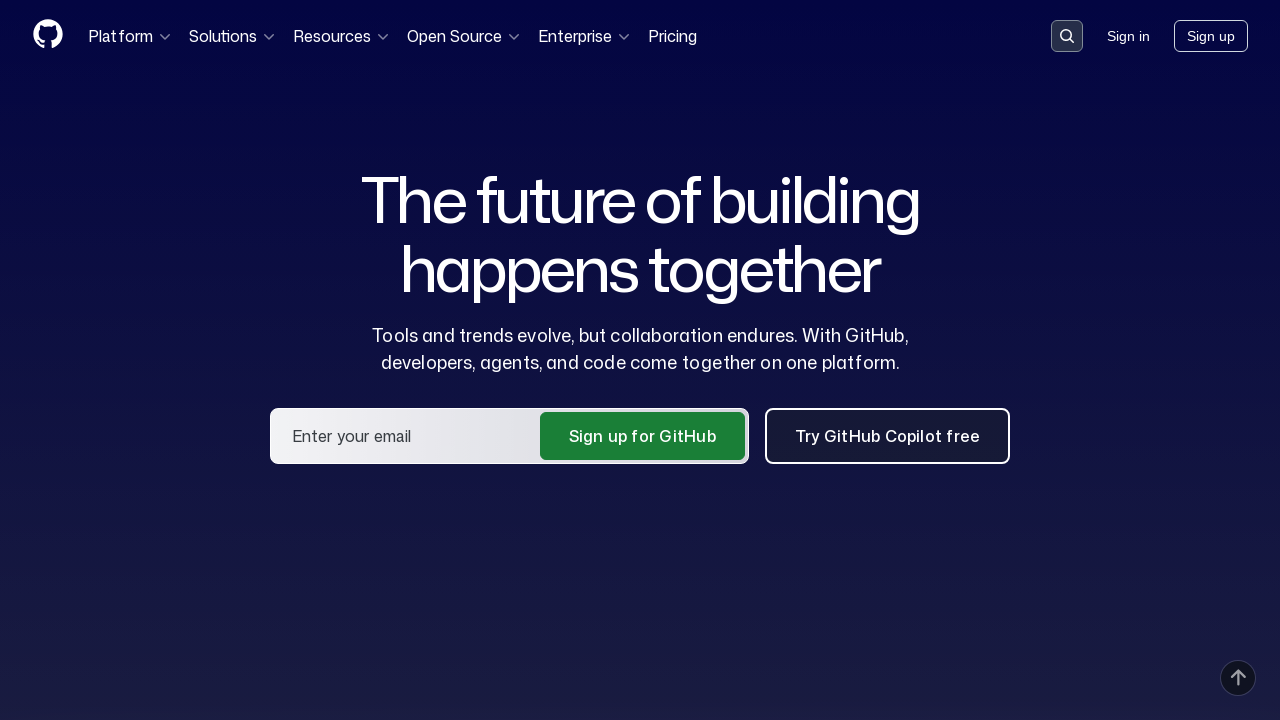

Page DOM content fully loaded
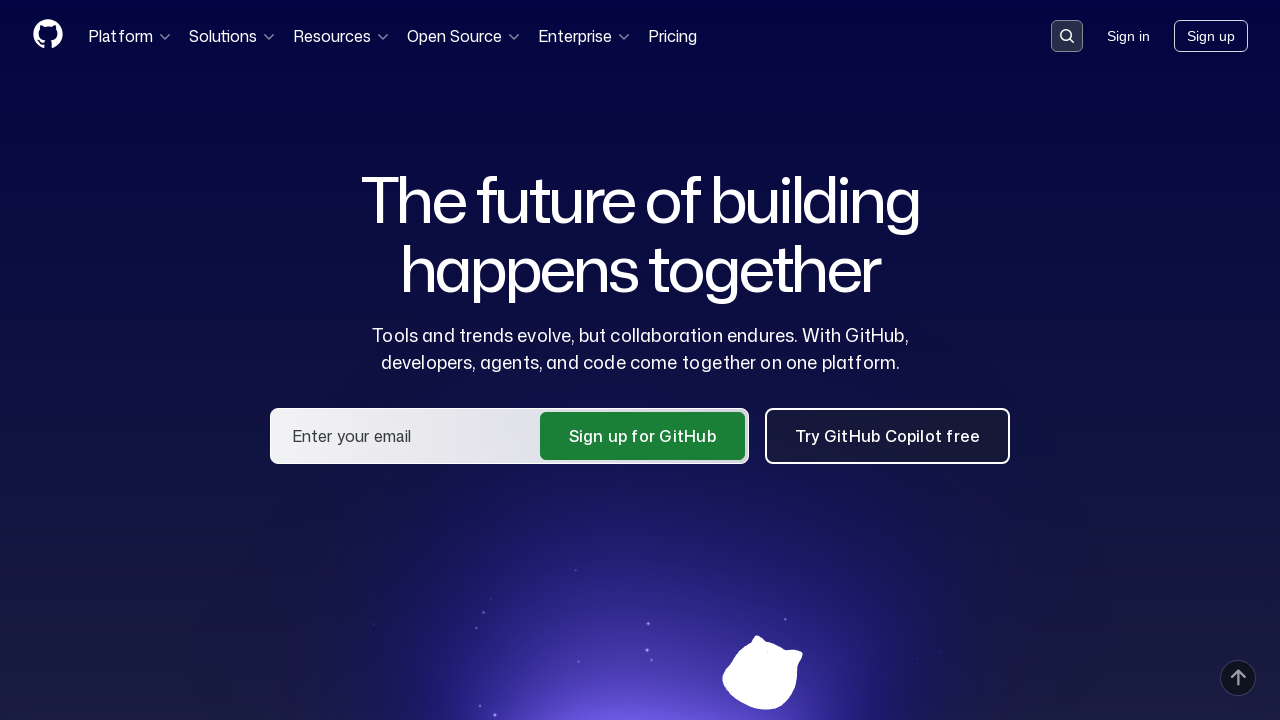

Verified page title contains 'GitHub'
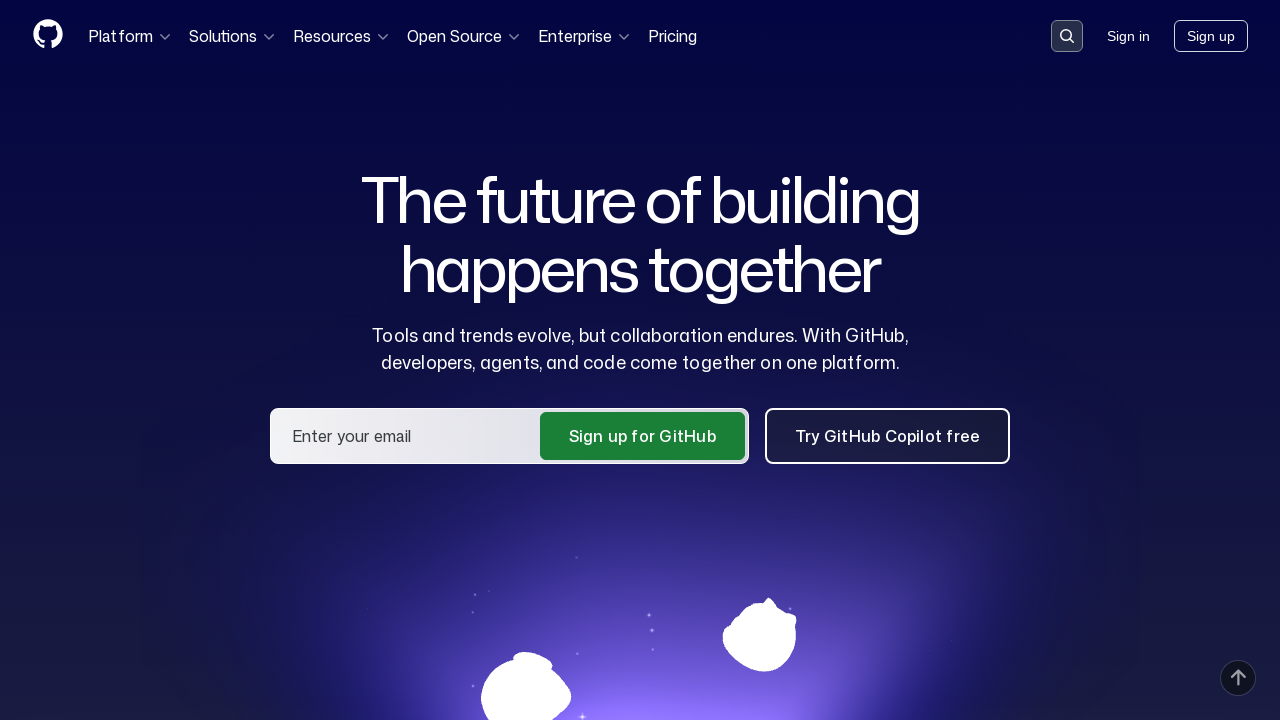

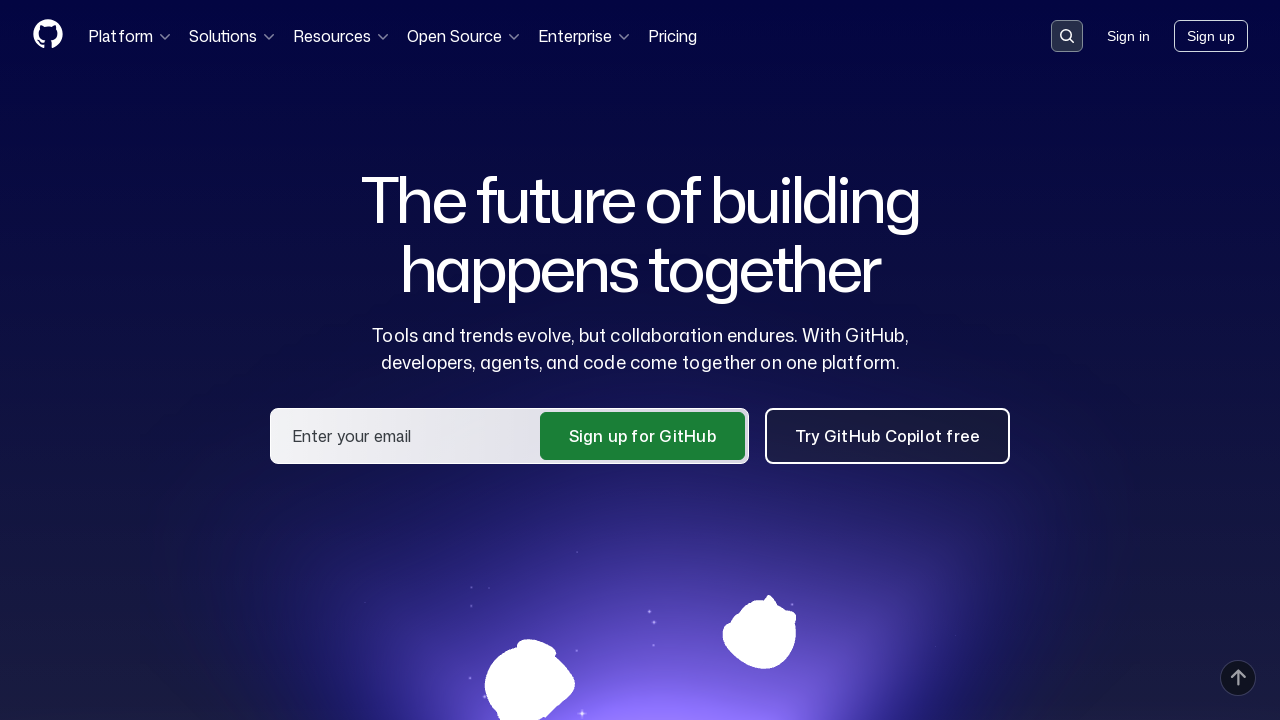